Tests the isDisplayed functionality by checking if form elements are visible and filling them with text if they are displayed

Starting URL: https://automationfc.github.io/basic-form/index.html

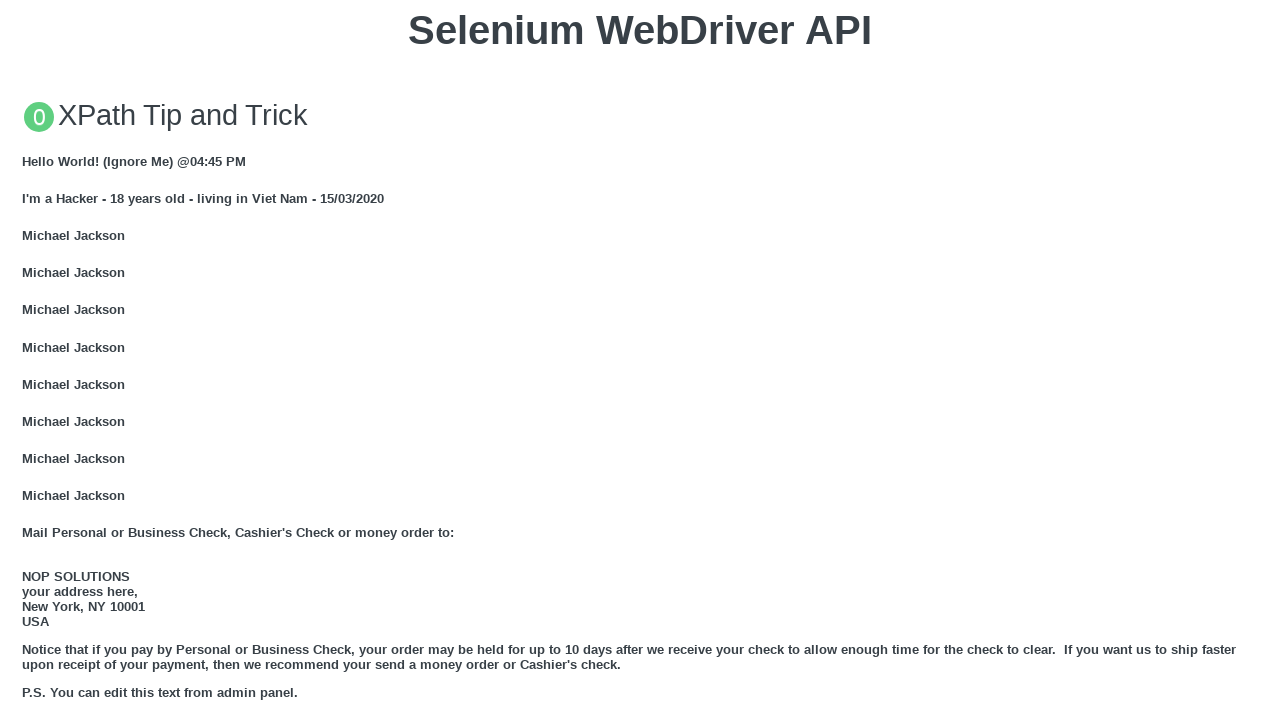

Email textbox is visible
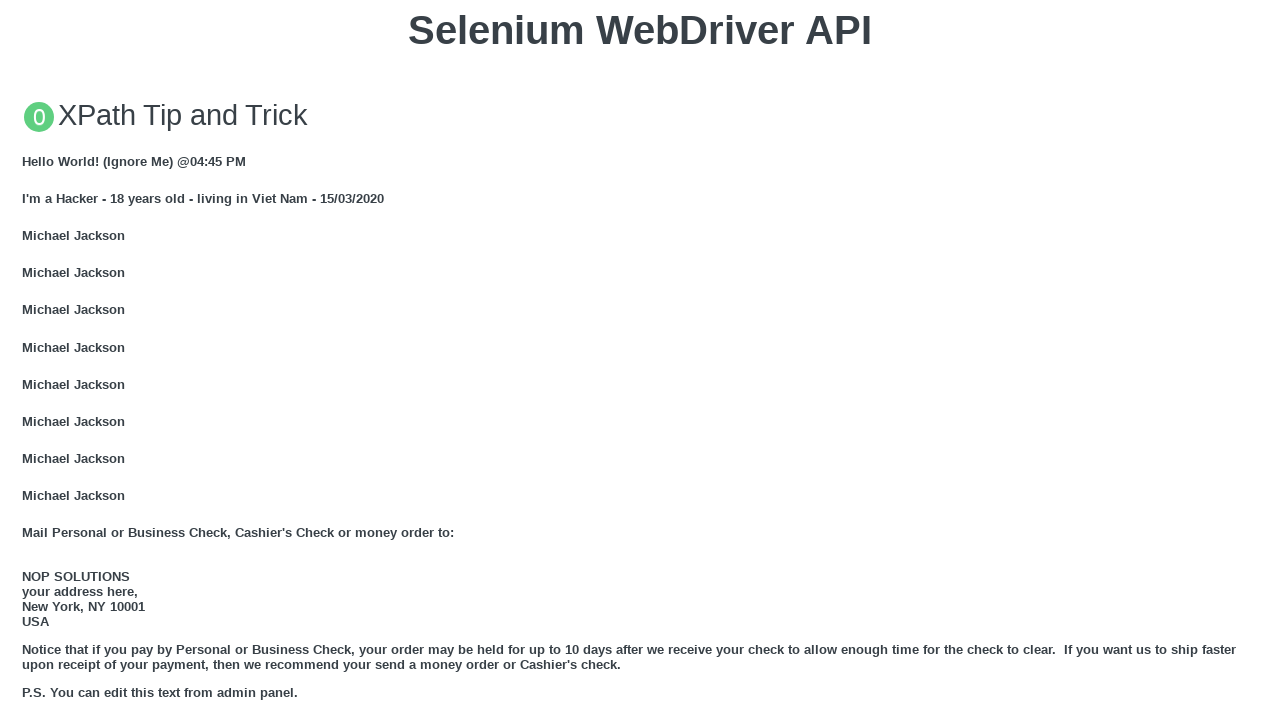

Filled email textbox with 'Automation Testing' on #mail
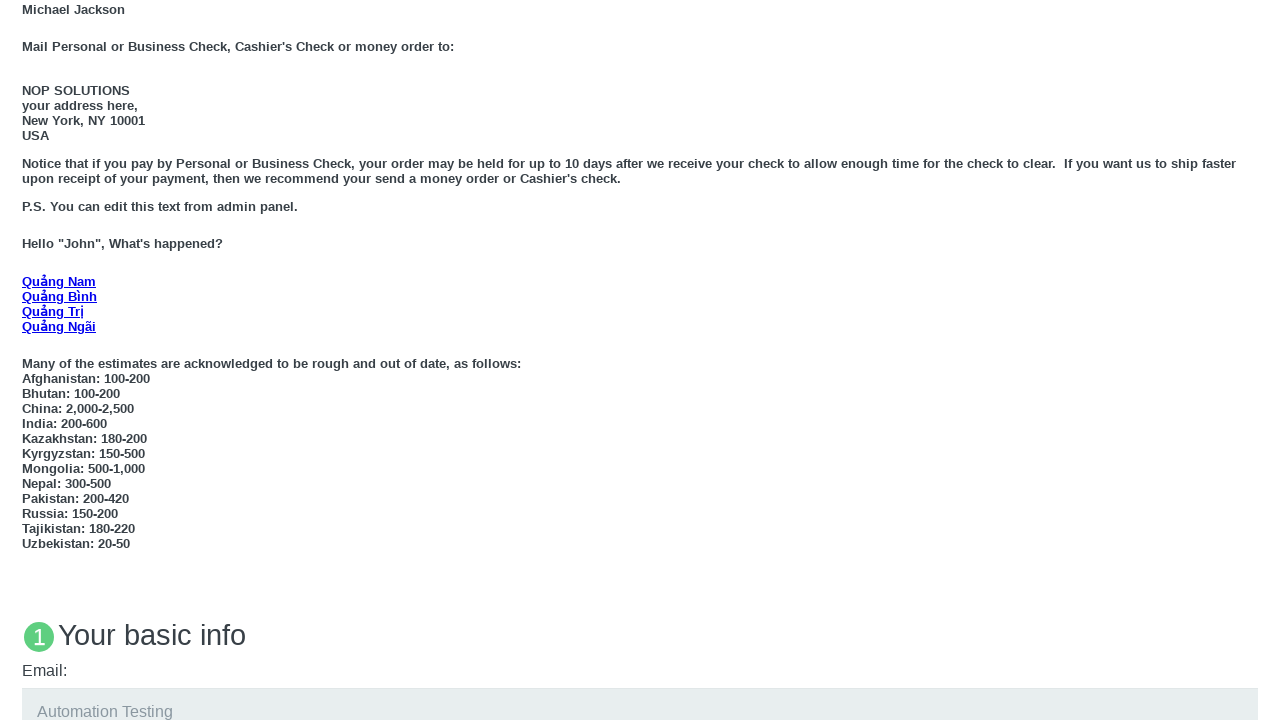

Education textarea is visible
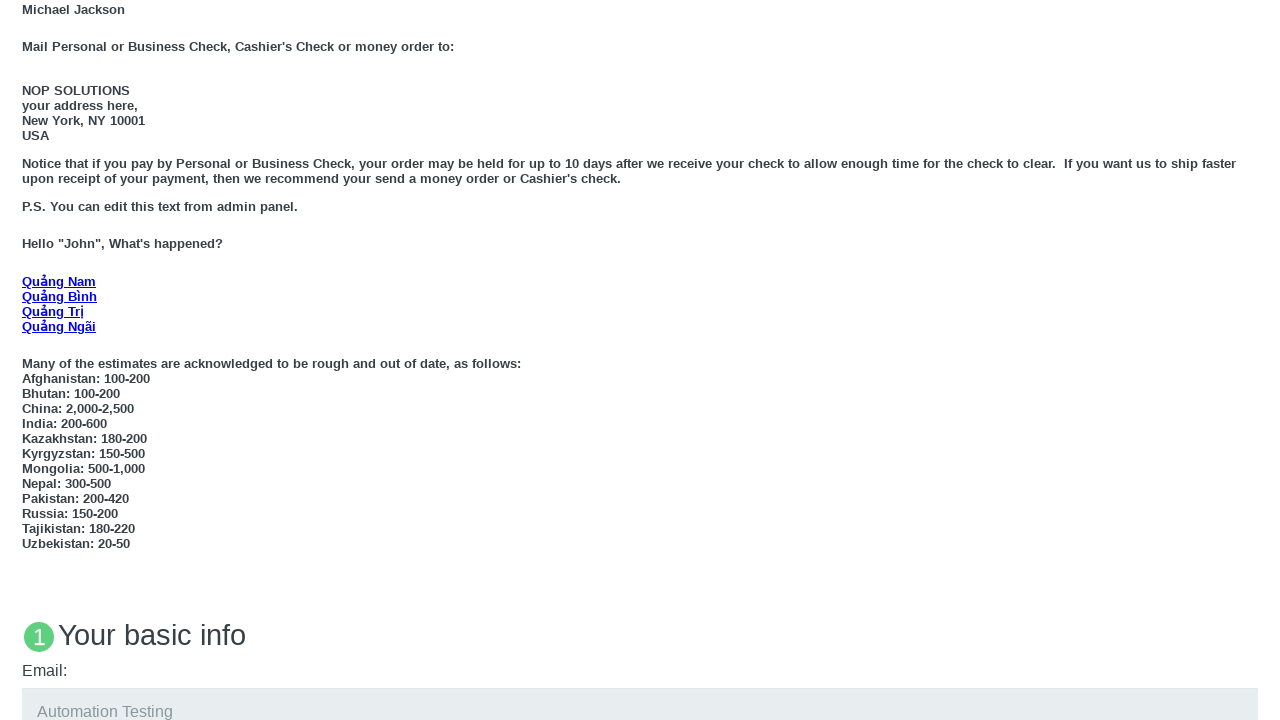

Filled education textarea with 'Automation Testing' on #edu
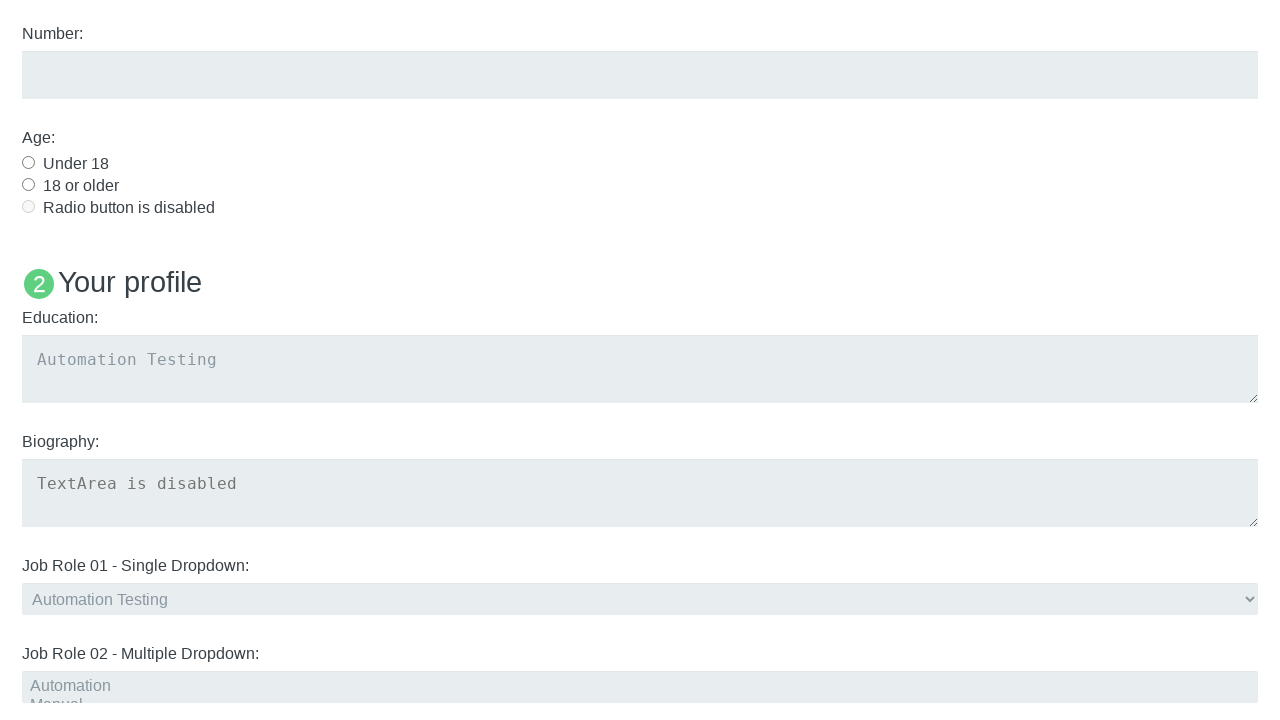

Age under 18 radio button is visible
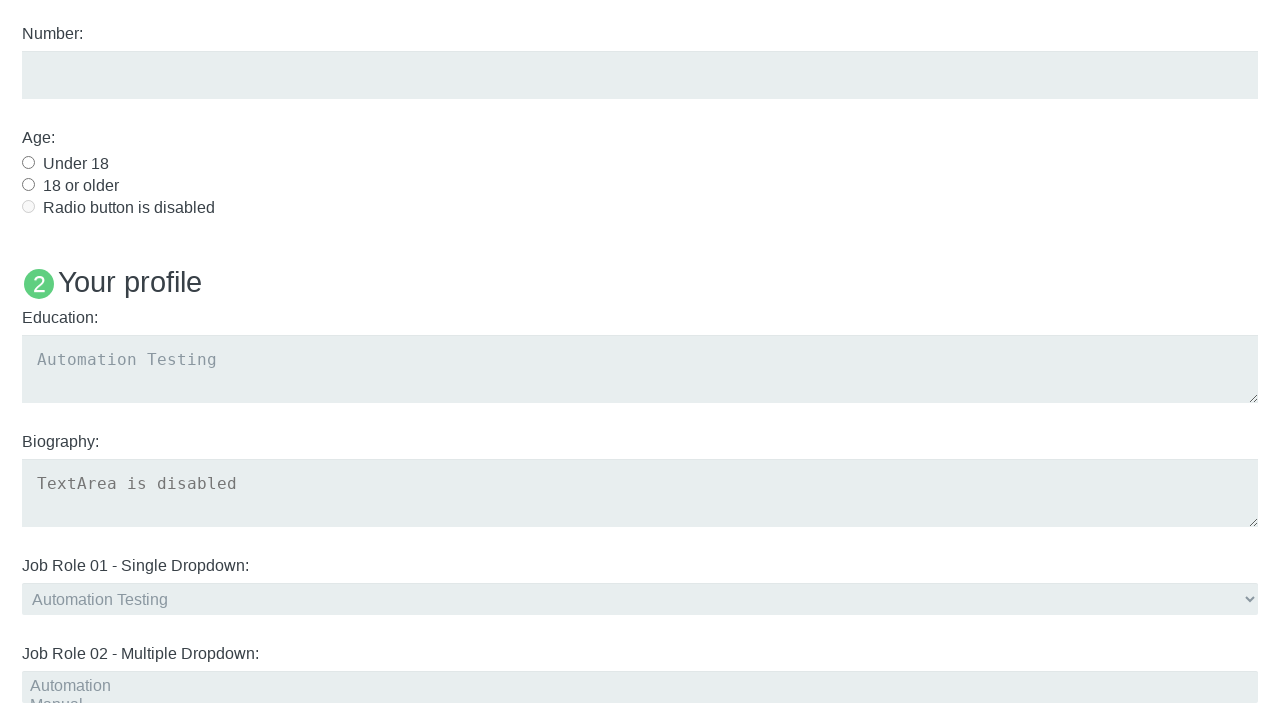

Clicked age under 18 radio button at (28, 162) on #under_18
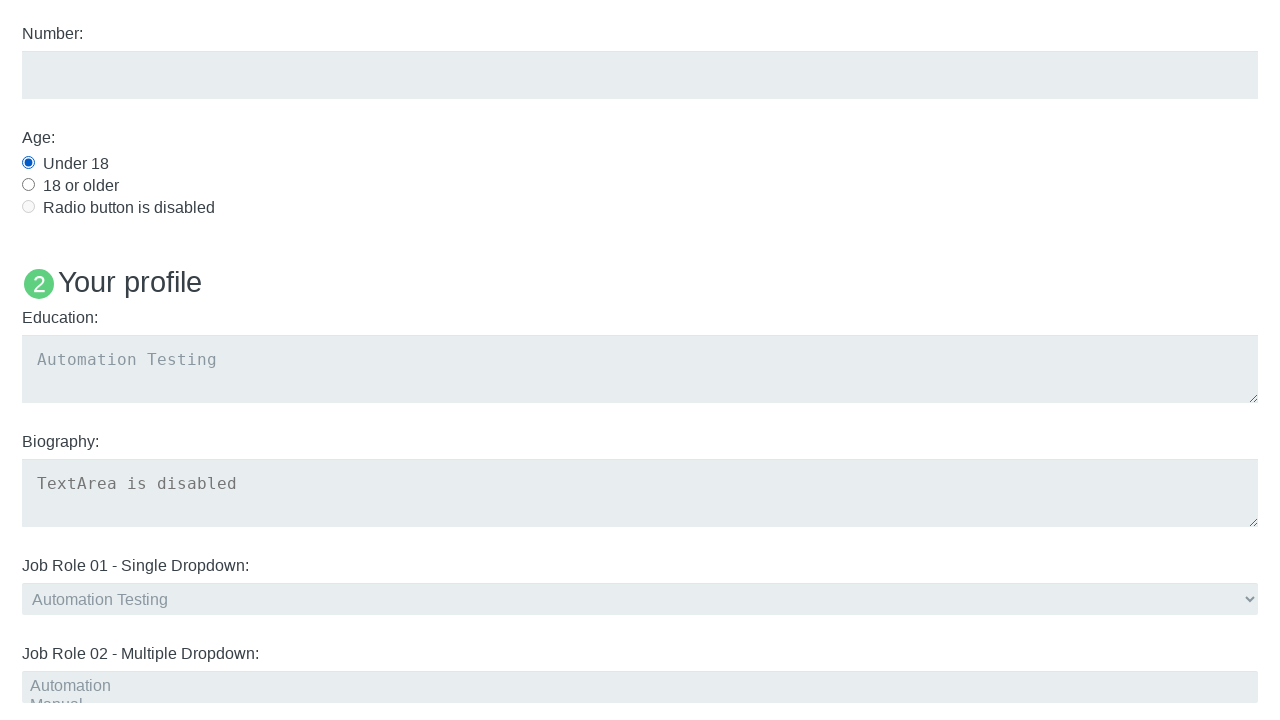

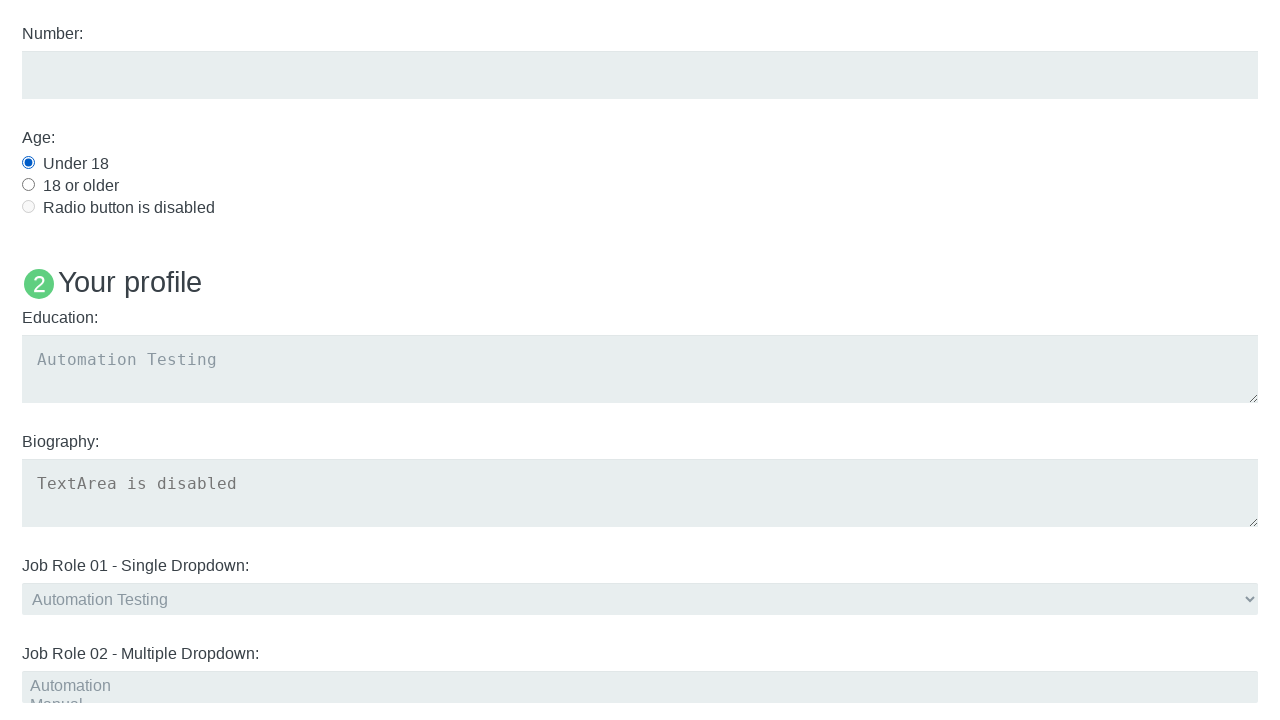